Tests a flight booking form by selecting origin/destination airports, date, adding passengers, selecting currency, and searching for flights

Starting URL: https://rahulshettyacademy.com/dropdownsPractise/

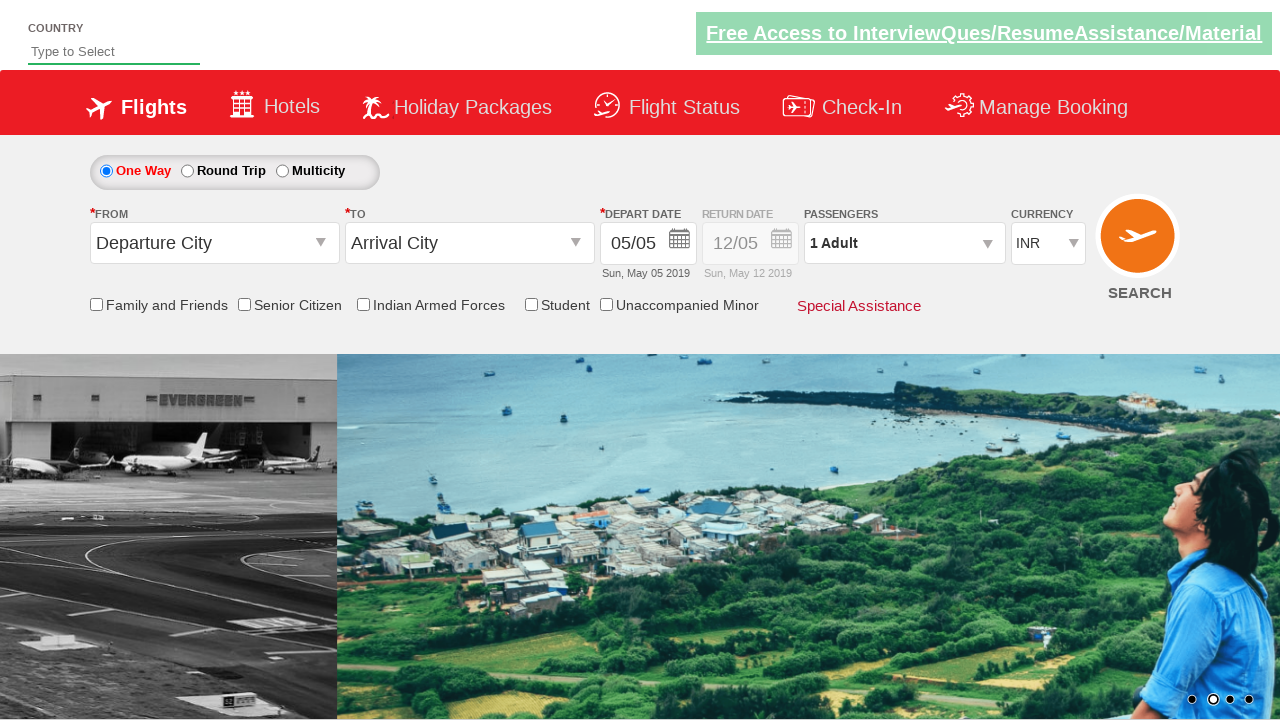

Clicked on origin station dropdown at (214, 243) on #ctl00_mainContent_ddl_originStation1_CTXT
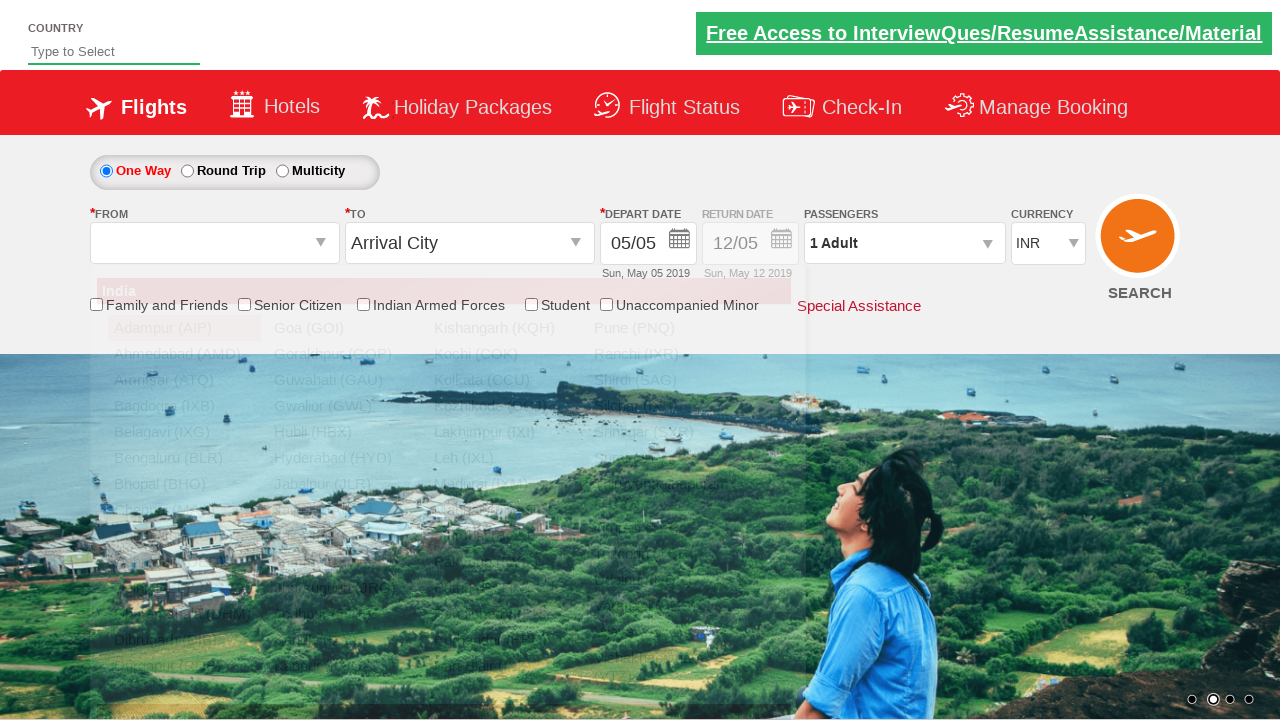

Selected Bangalore (BLR) as origin airport at (184, 458) on a[value='BLR']
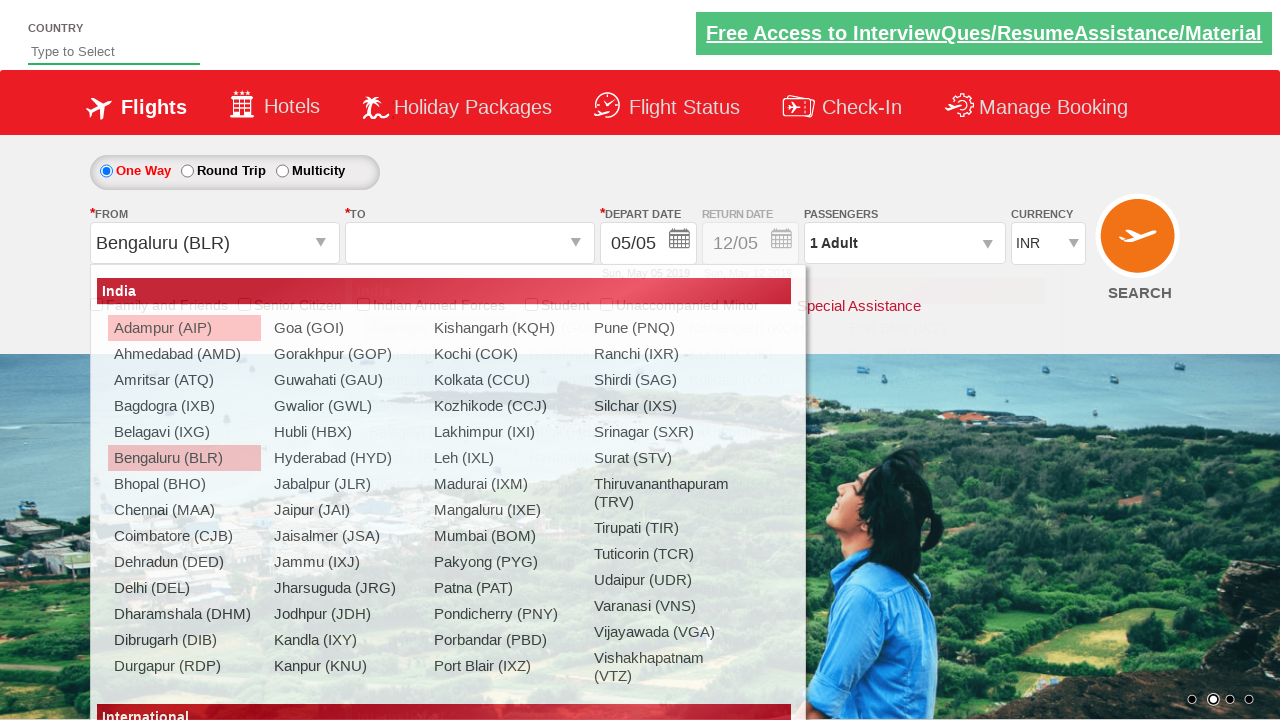

Selected Chennai (MAA) as destination airport at (439, 484) on div#glsctl00_mainContent_ddl_destinationStation1_CTNR a[value='MAA']
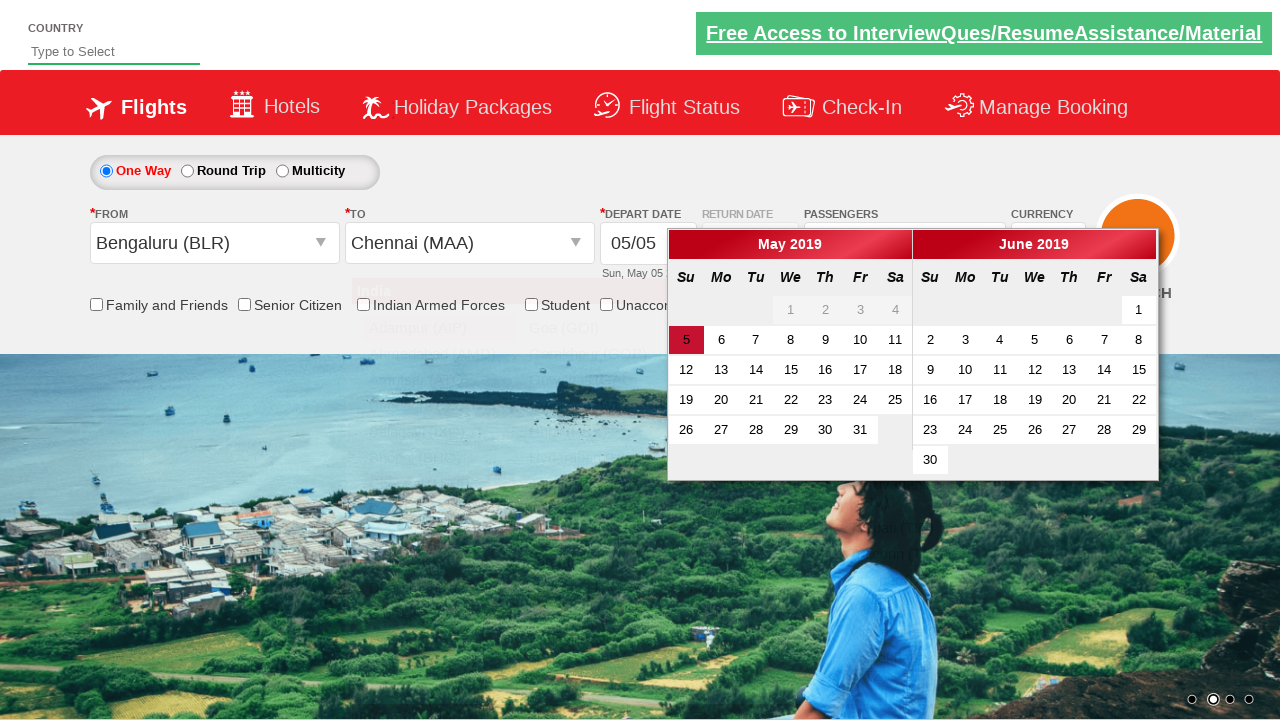

Selected 29th as departure date at (791, 430) on (//a[@class='ui-state-default'][normalize-space()='29'])[1]
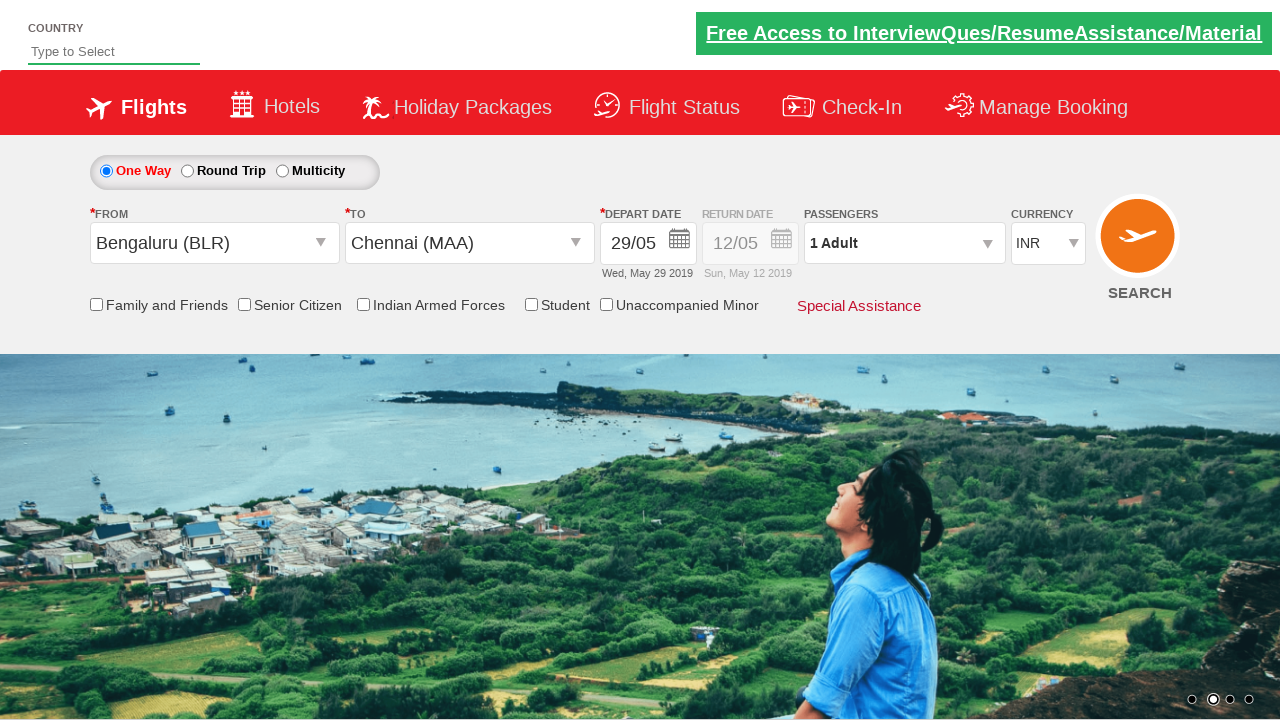

Retrieved style attribute to check return date status
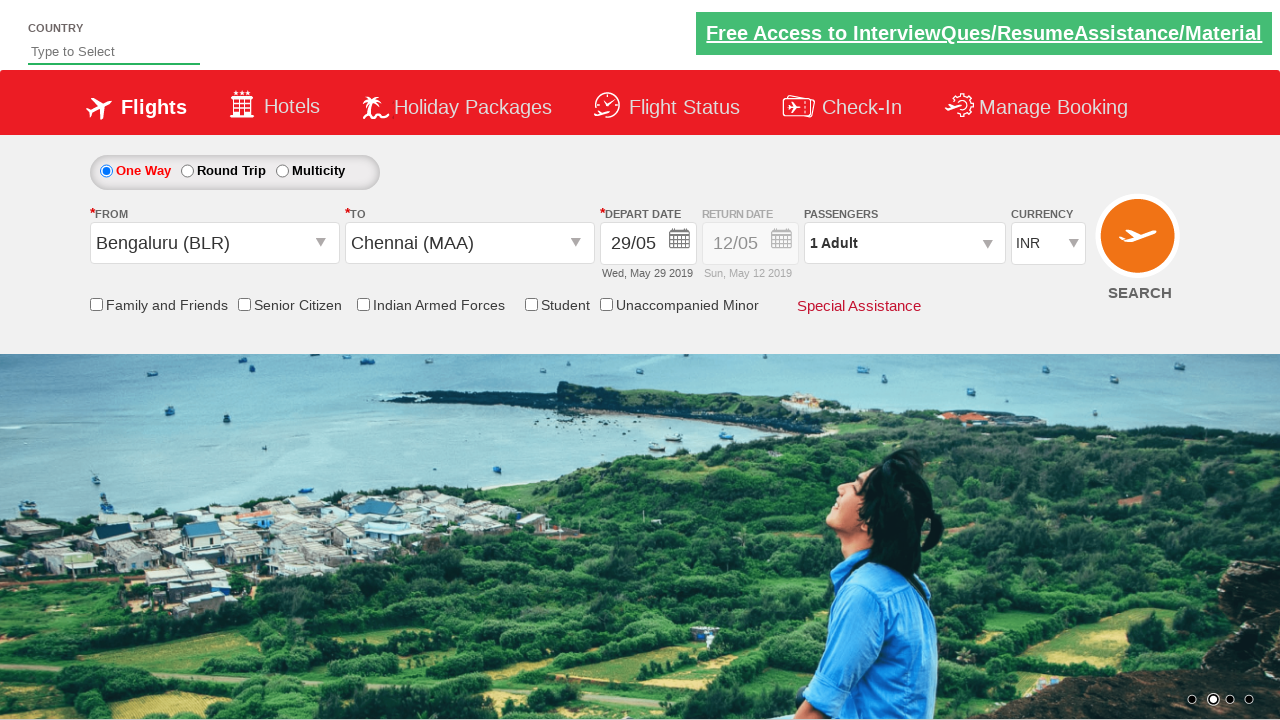

Verified return date button is disabled
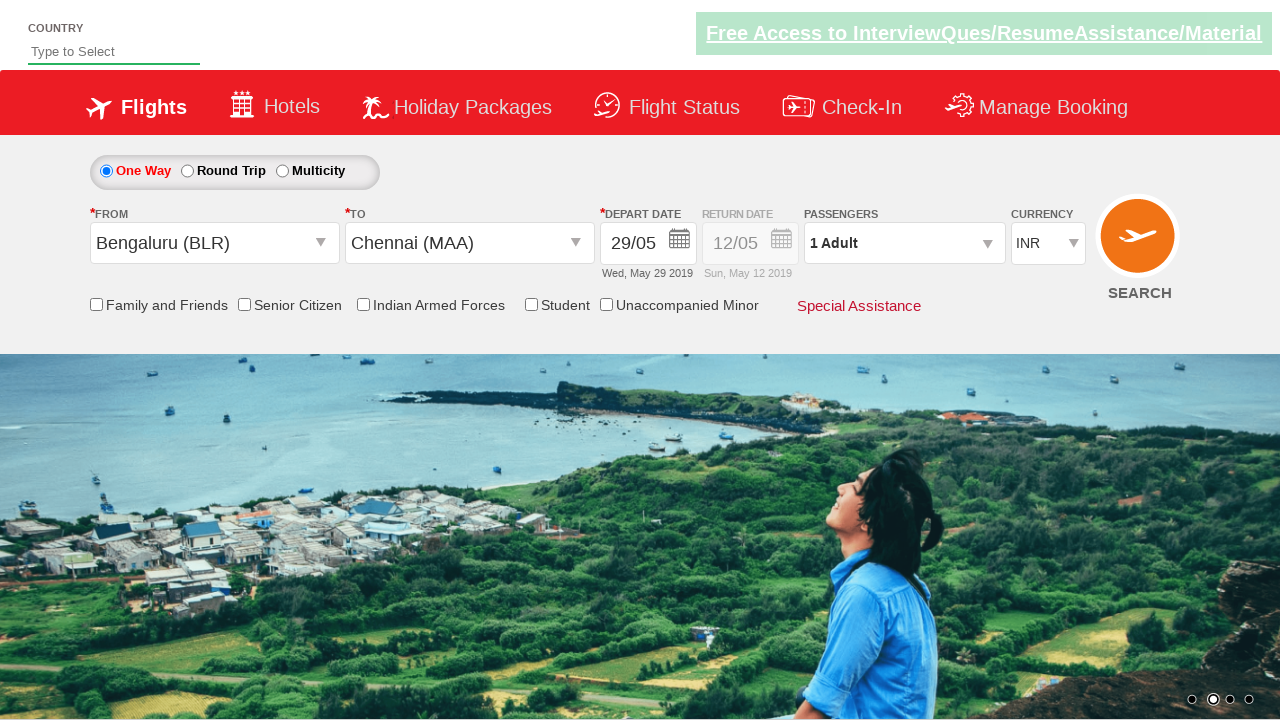

Clicked on passenger info dropdown at (904, 243) on #divpaxinfo
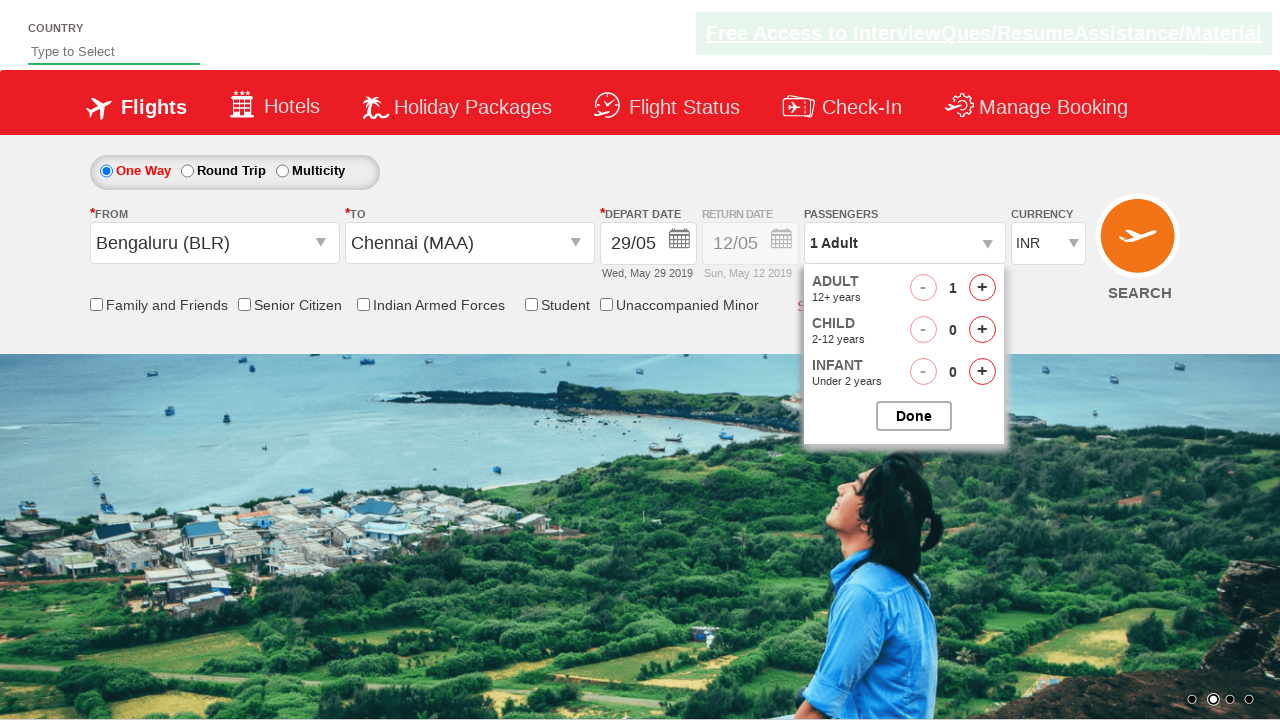

Incremented adult passenger count (click 1 of 4) at (982, 288) on #hrefIncAdt
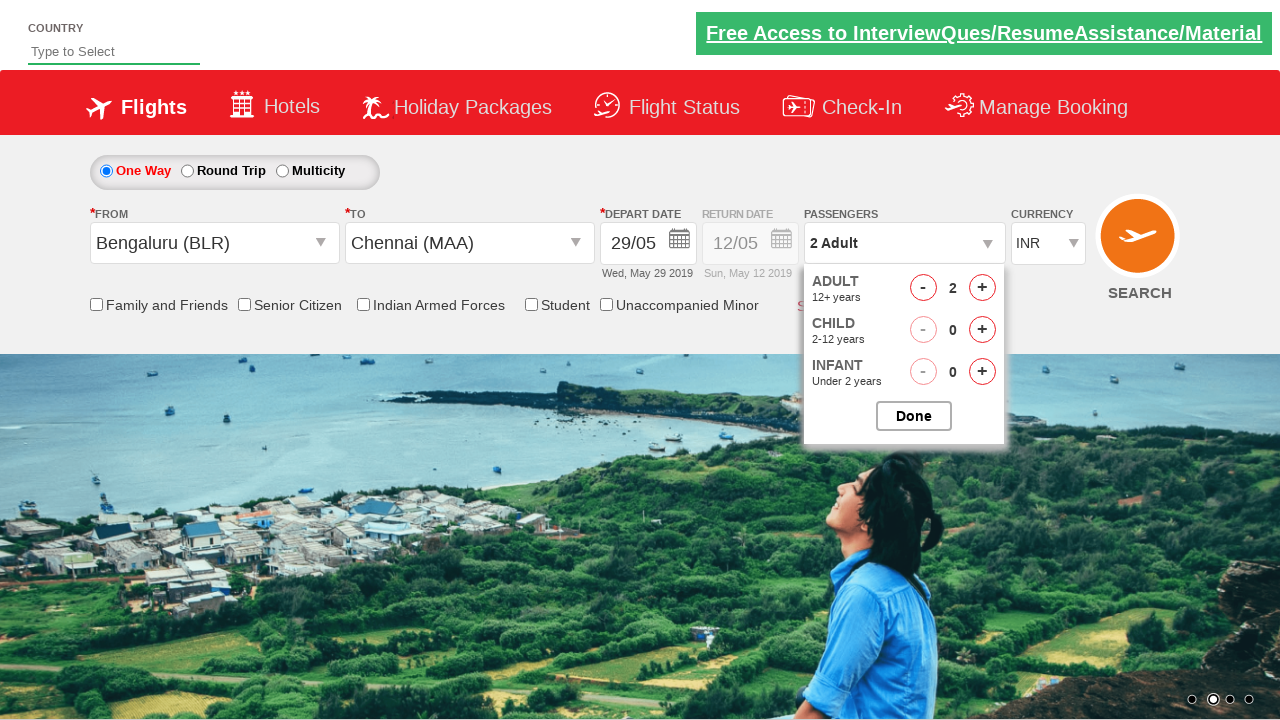

Incremented adult passenger count (click 2 of 4) at (982, 288) on #hrefIncAdt
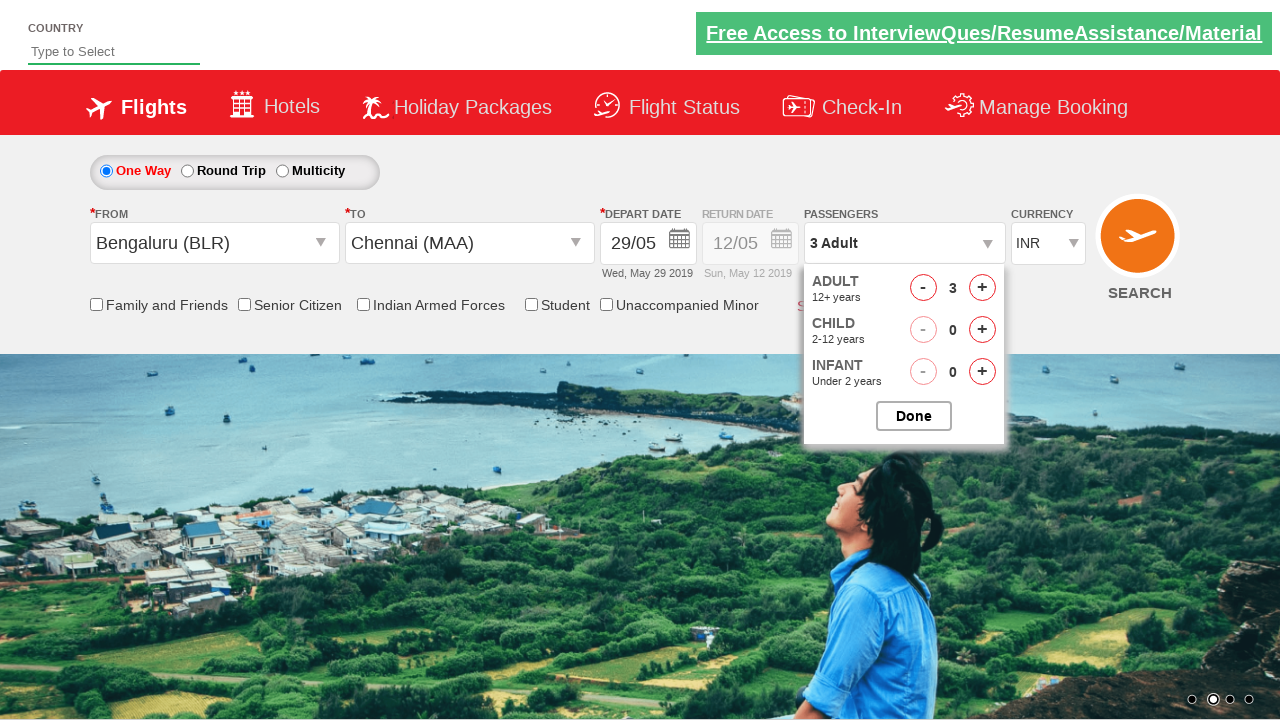

Incremented adult passenger count (click 3 of 4) at (982, 288) on #hrefIncAdt
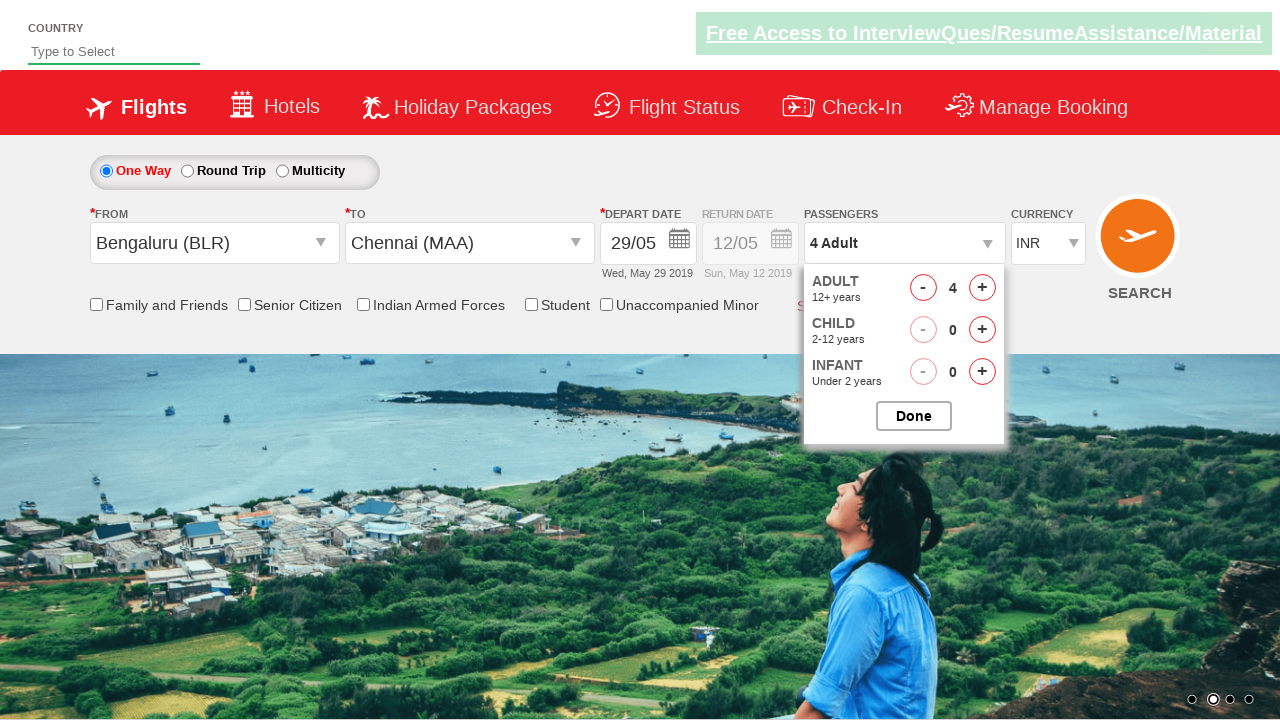

Incremented adult passenger count (click 4 of 4) at (982, 288) on #hrefIncAdt
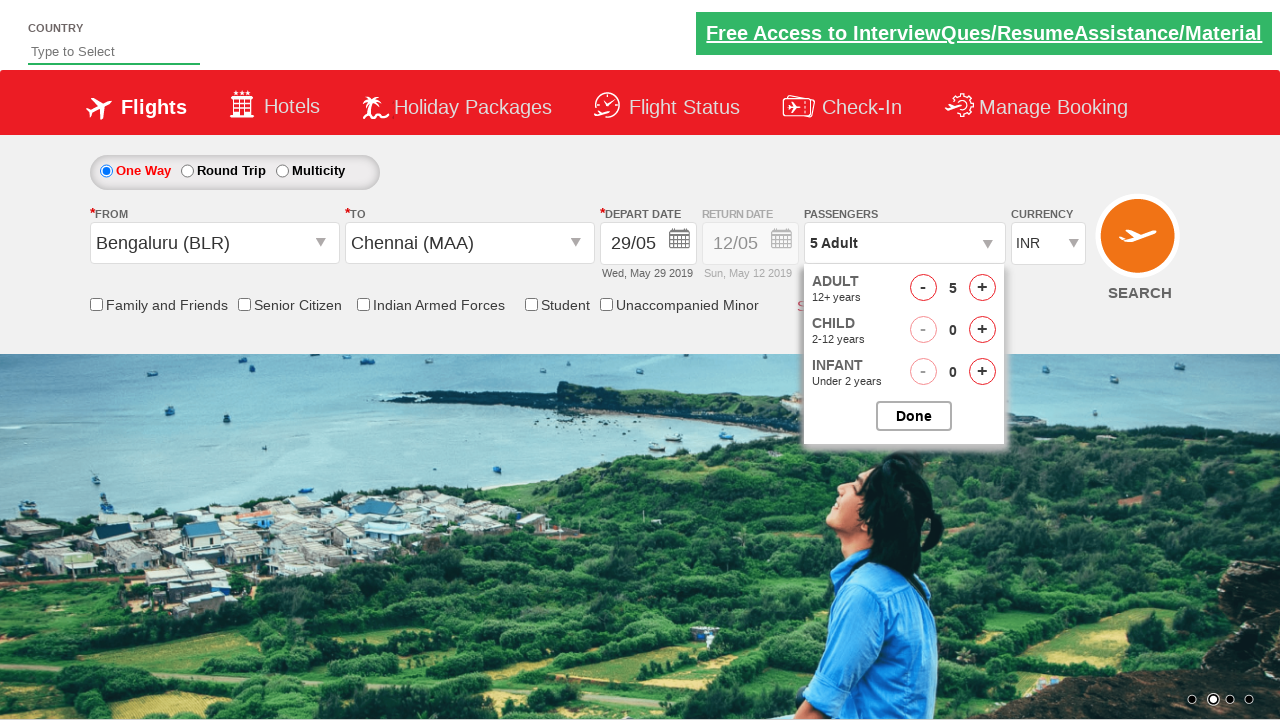

Incremented child passenger count (click 1 of 2) at (982, 330) on #hrefIncChd
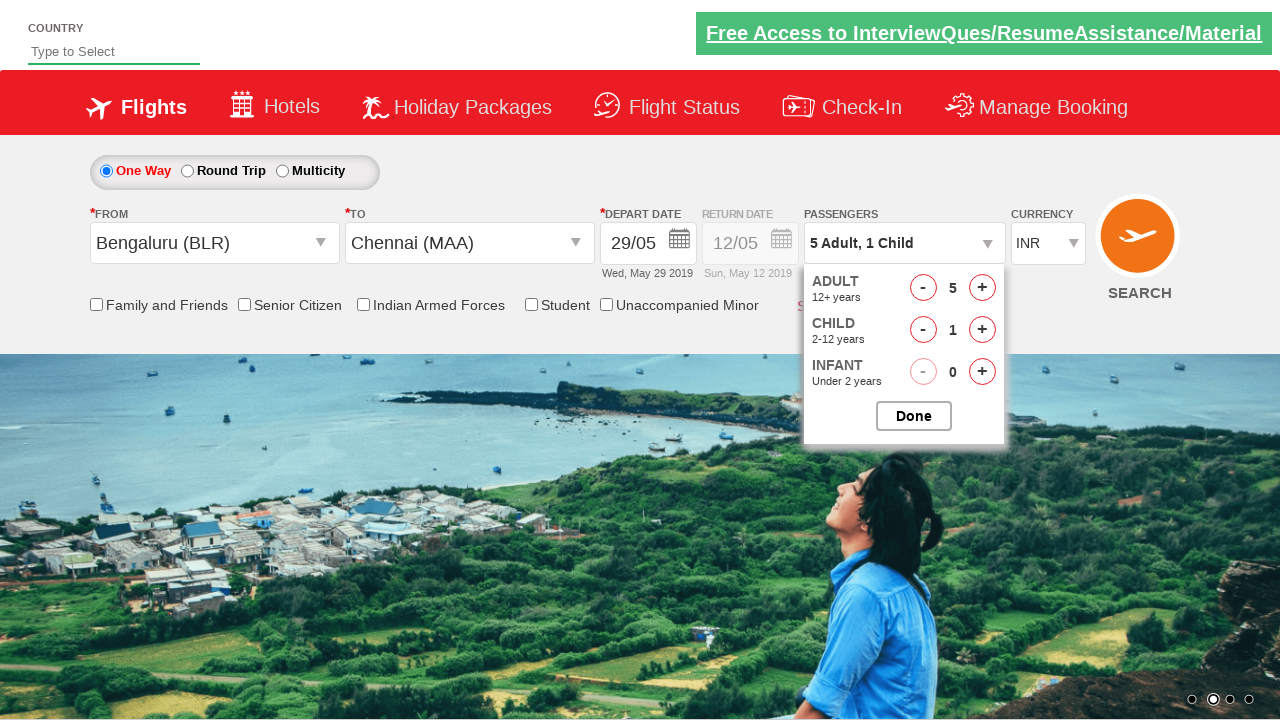

Incremented child passenger count (click 2 of 2) at (982, 330) on #hrefIncChd
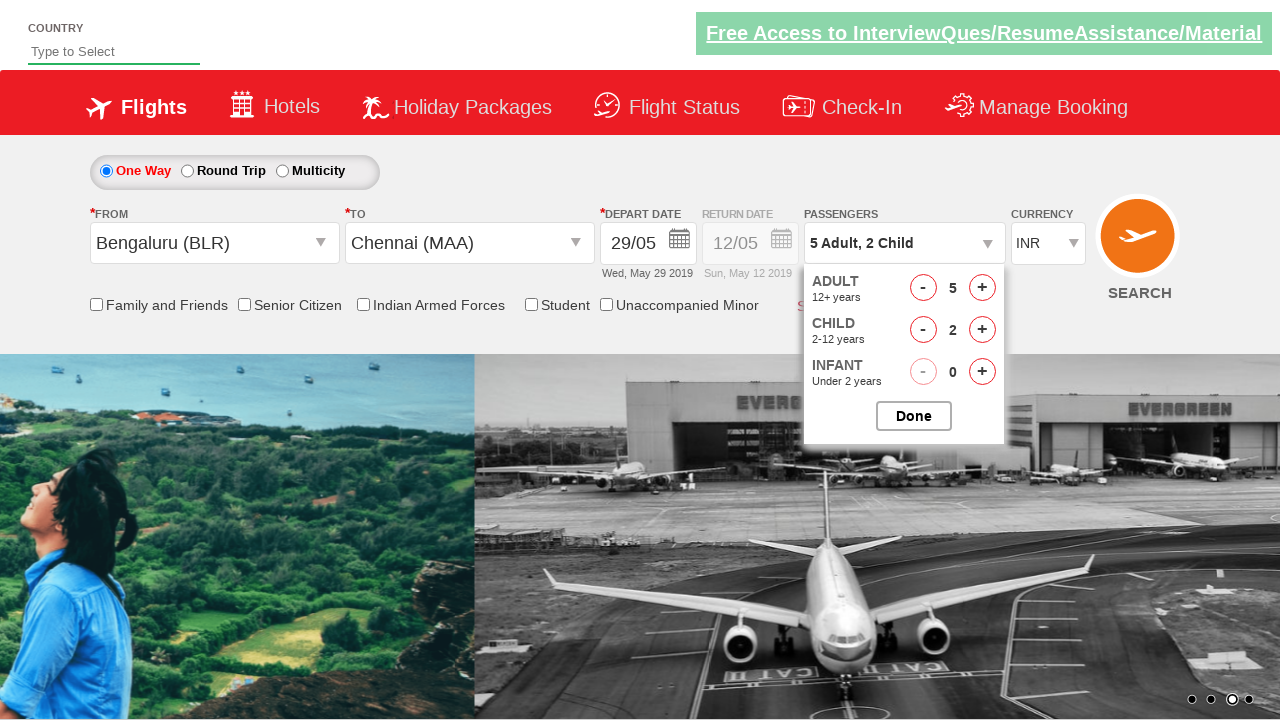

Selected USD as currency on #ctl00_mainContent_DropDownListCurrency
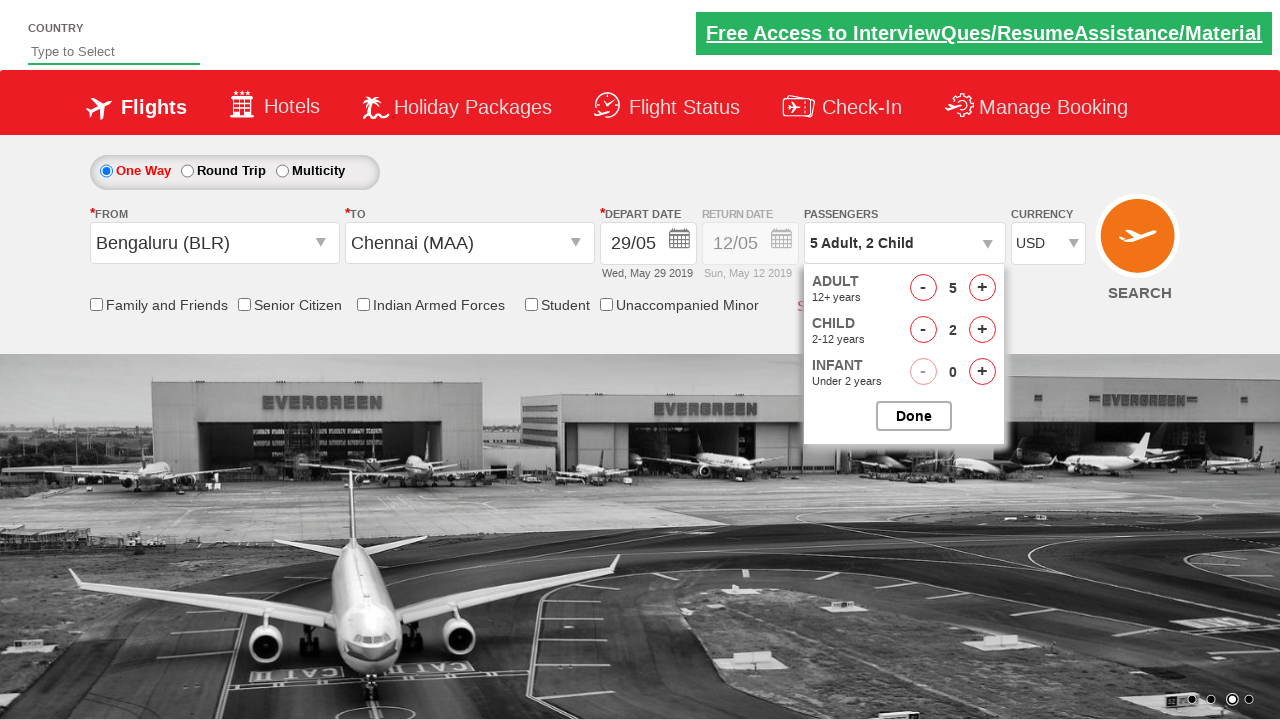

Clicked Find Flights button to search for available flights at (1140, 245) on #ctl00_mainContent_btn_FindFlights
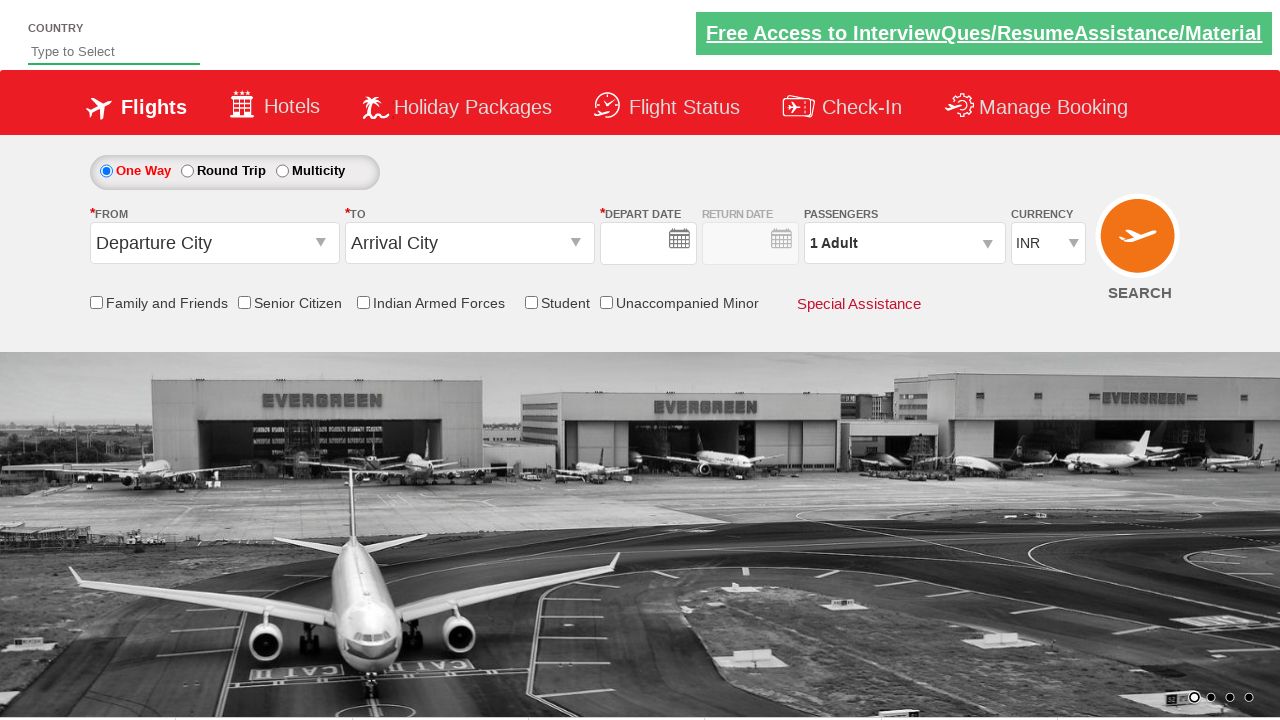

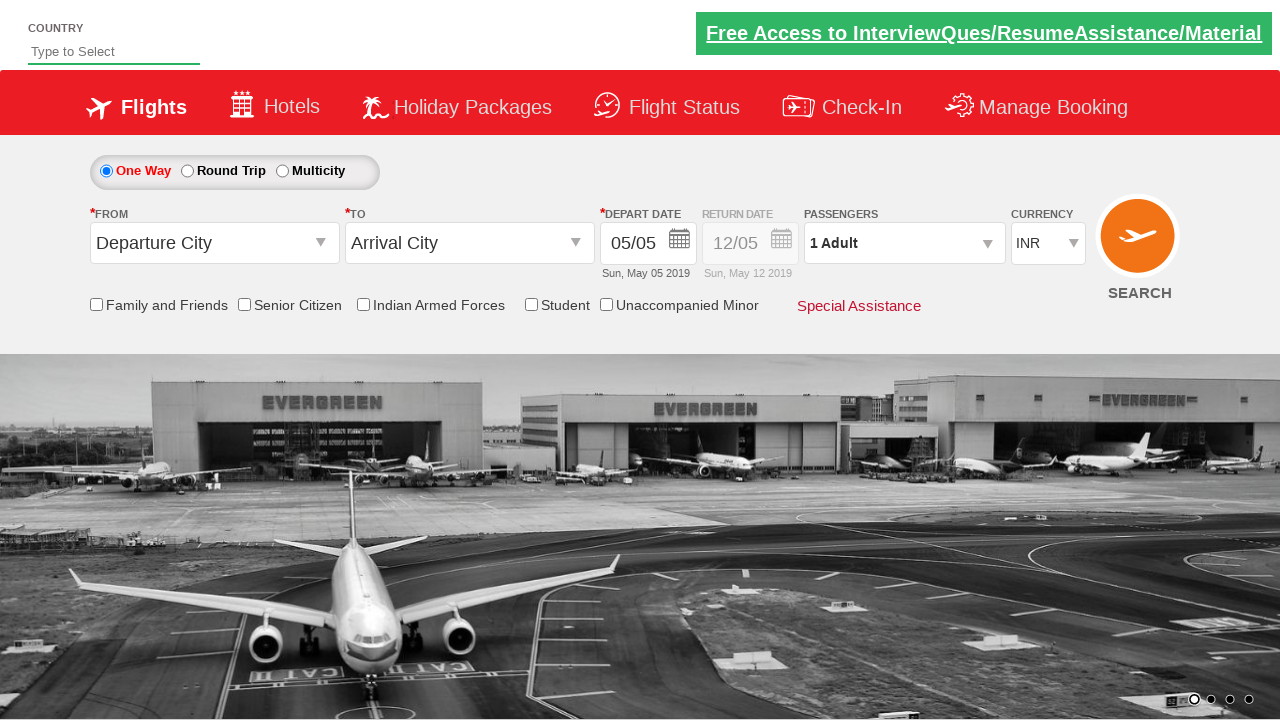